Tests countdown timer functionality by waiting for the countdown to reach a specific value ending in "00"

Starting URL: https://automationfc.github.io/fluent-wait/

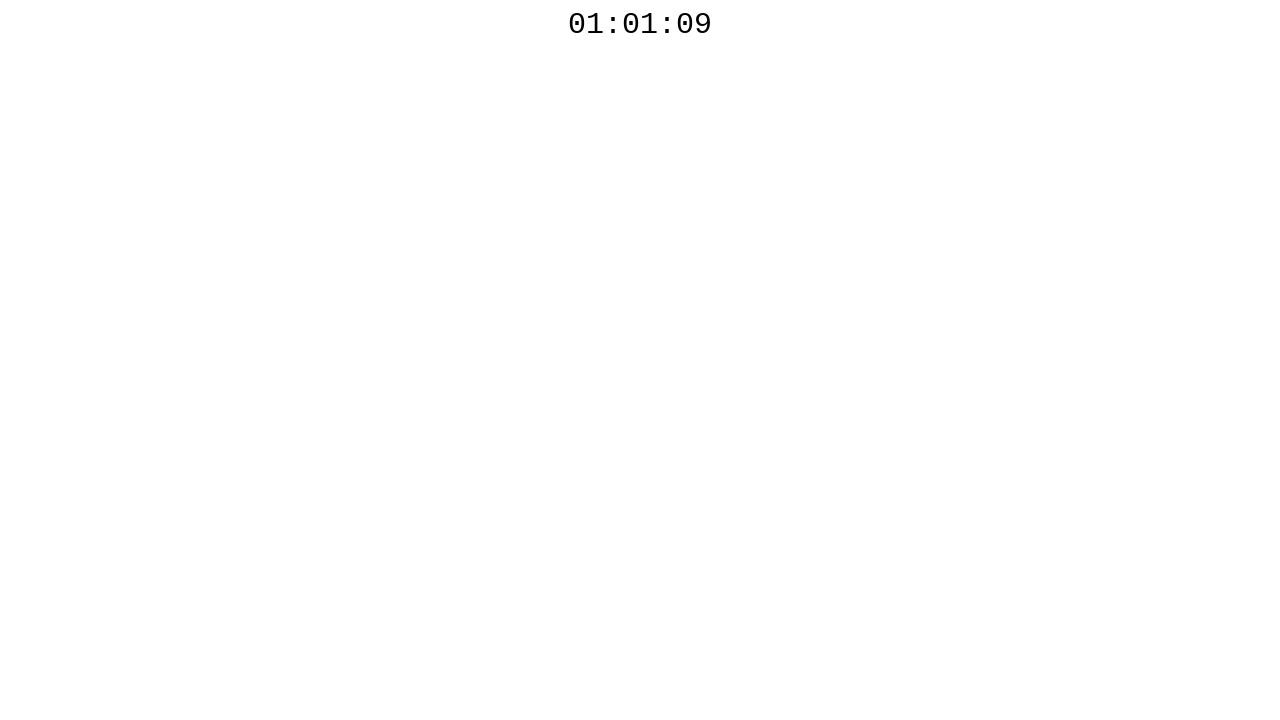

Countdown timer element located and loaded
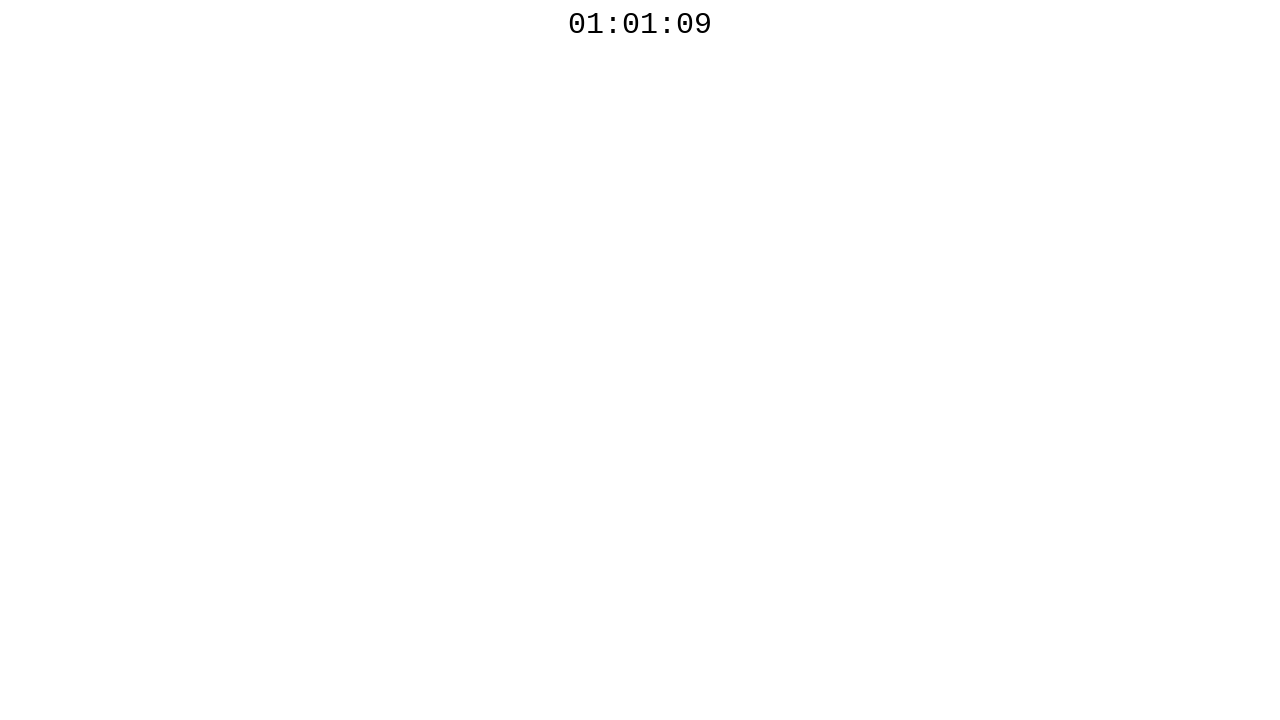

Countdown timer reached a value ending in '00'
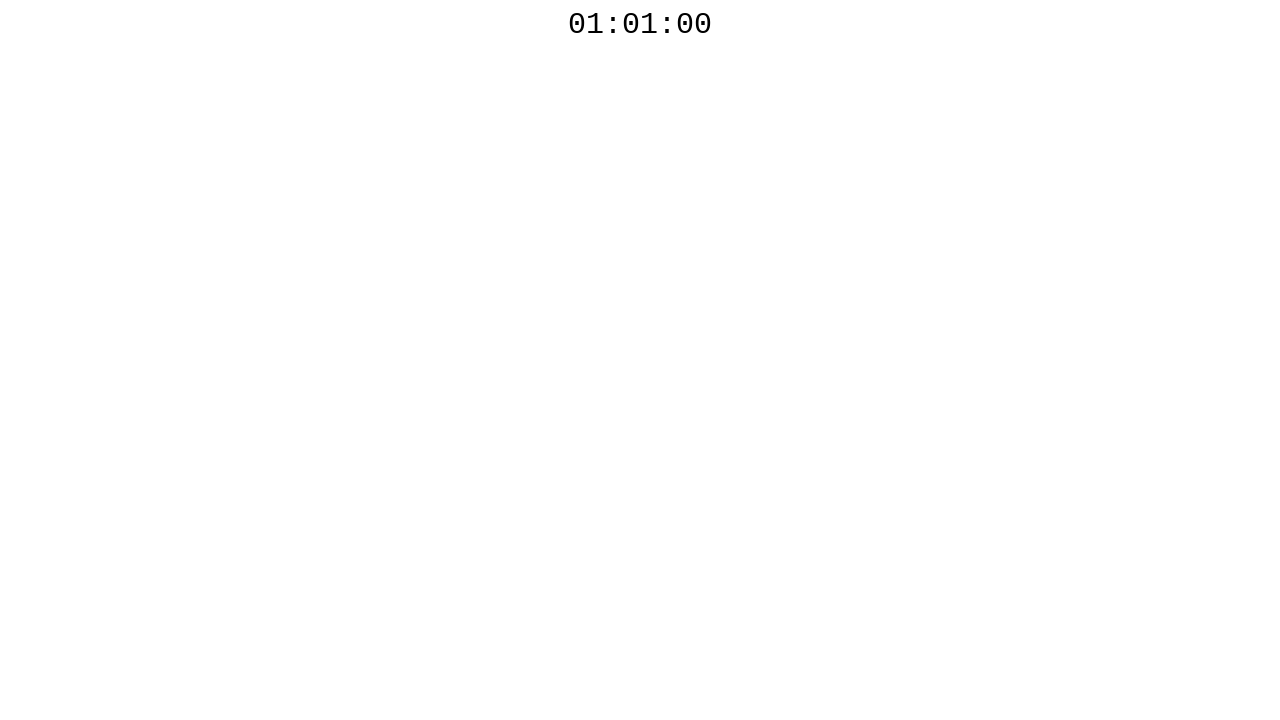

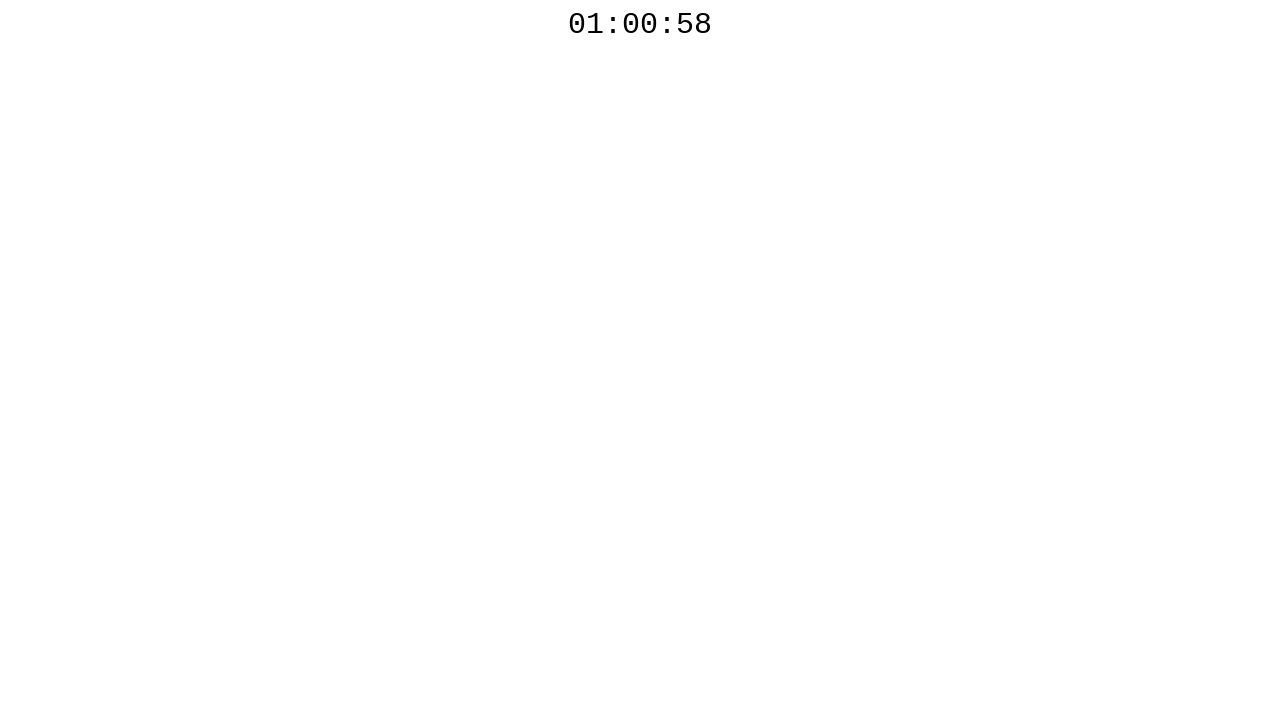